Tests dropdown functionality on a flight booking practice page by selecting passengers (clicking to add 3 adults to make total 4), verifying the passenger count, and then testing a static currency dropdown by selecting options by index, visible text, and value.

Starting URL: https://rahulshettyacademy.com/dropdownsPractise/

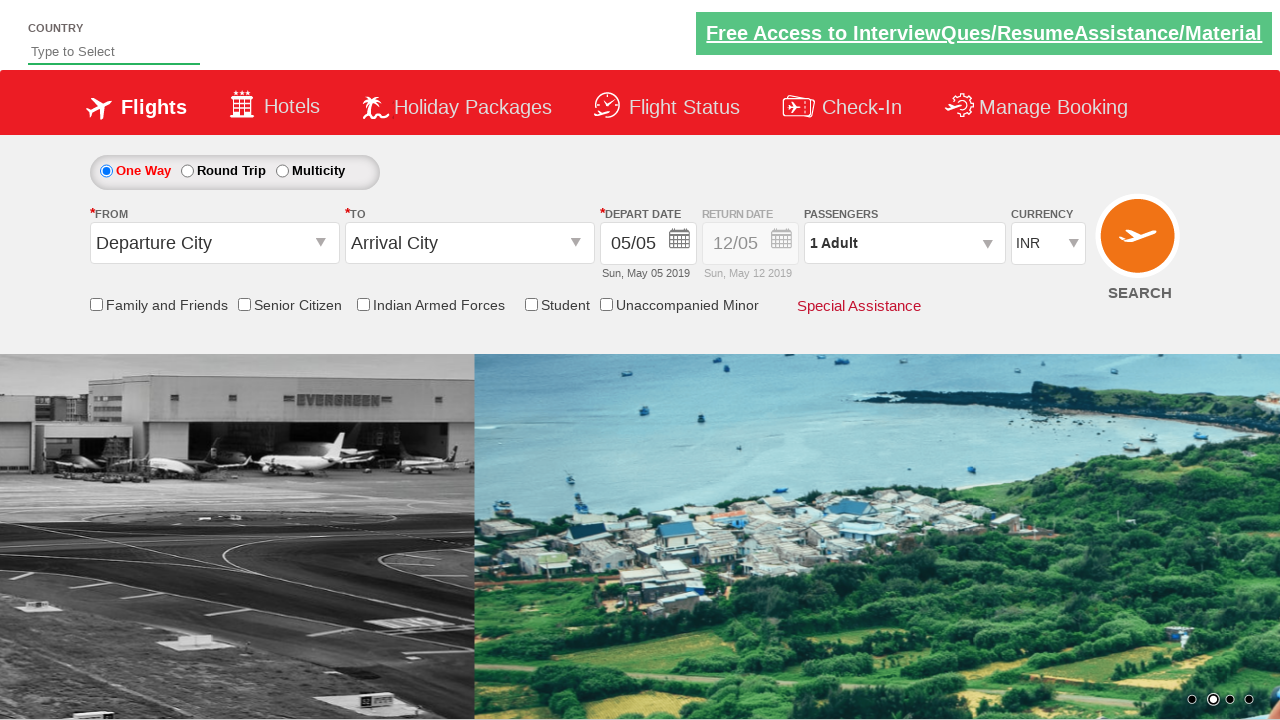

Clicked passenger dropdown to open it at (904, 243) on #divpaxinfo
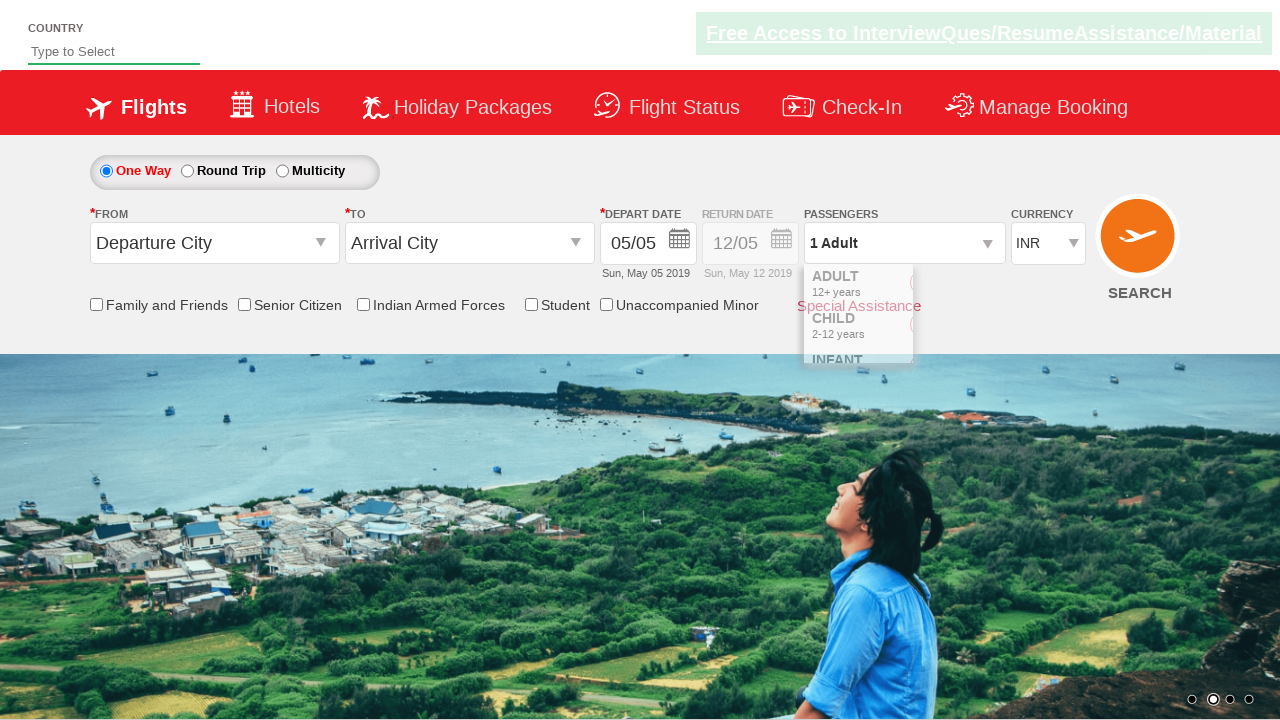

Waited for dropdown to be visible
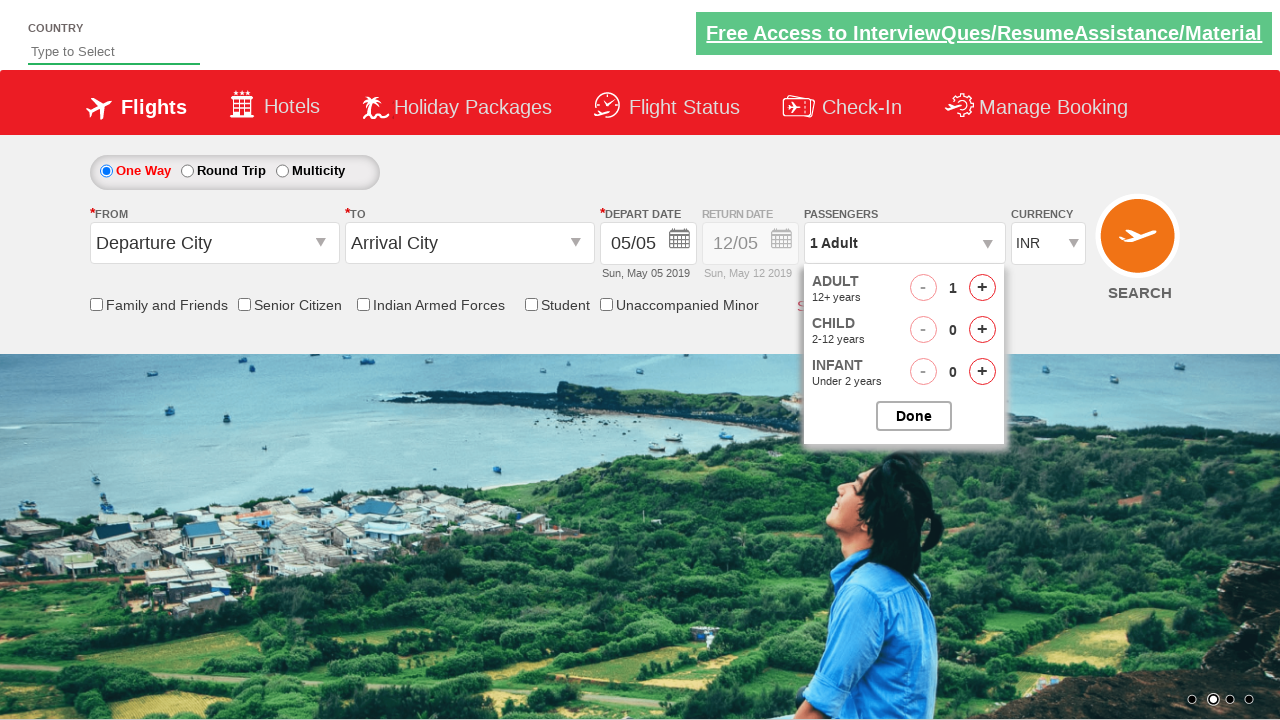

Clicked to add first adult (total 2) at (982, 288) on #hrefIncAdt
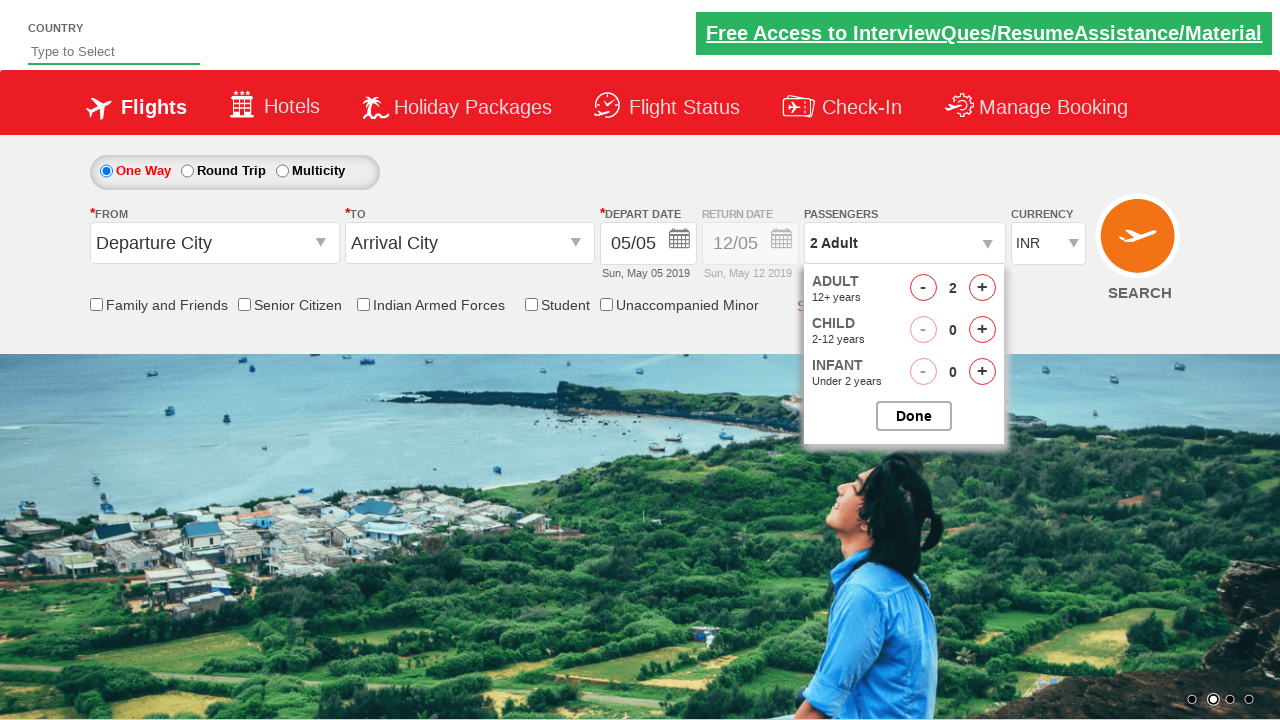

Clicked to add second adult (total 3) at (982, 288) on #hrefIncAdt
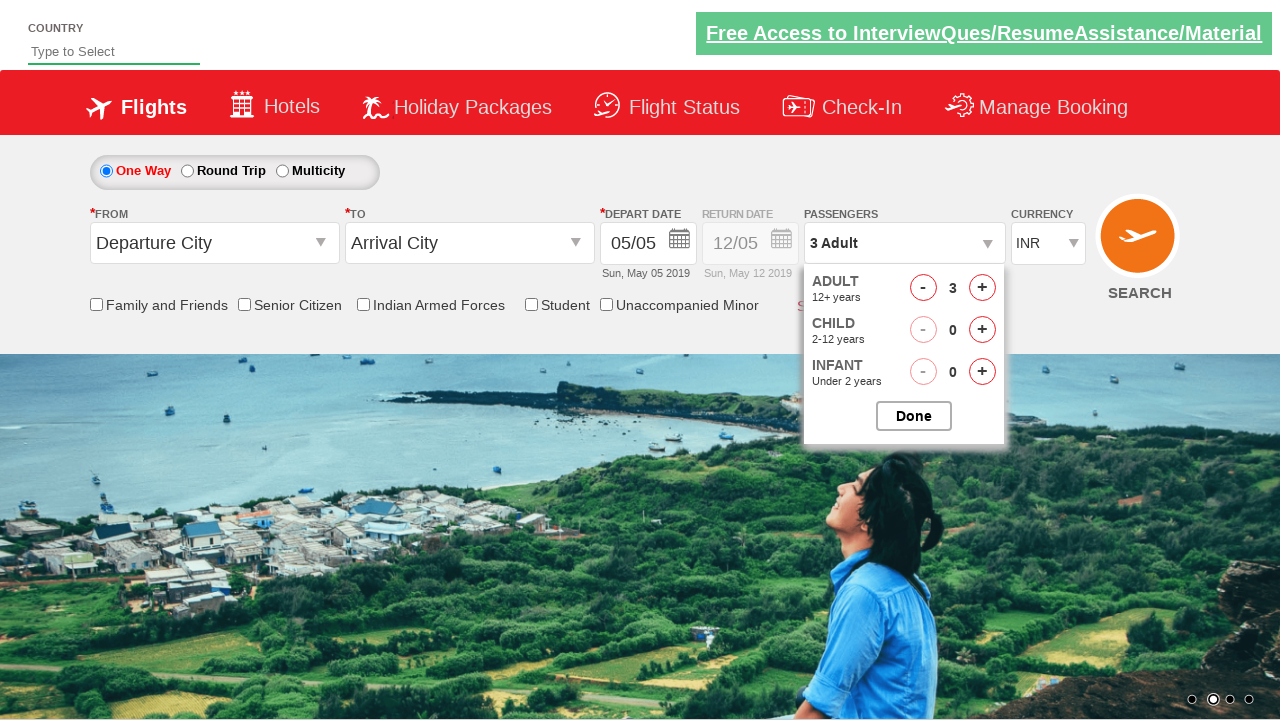

Clicked to add third adult (total 4) at (982, 288) on #hrefIncAdt
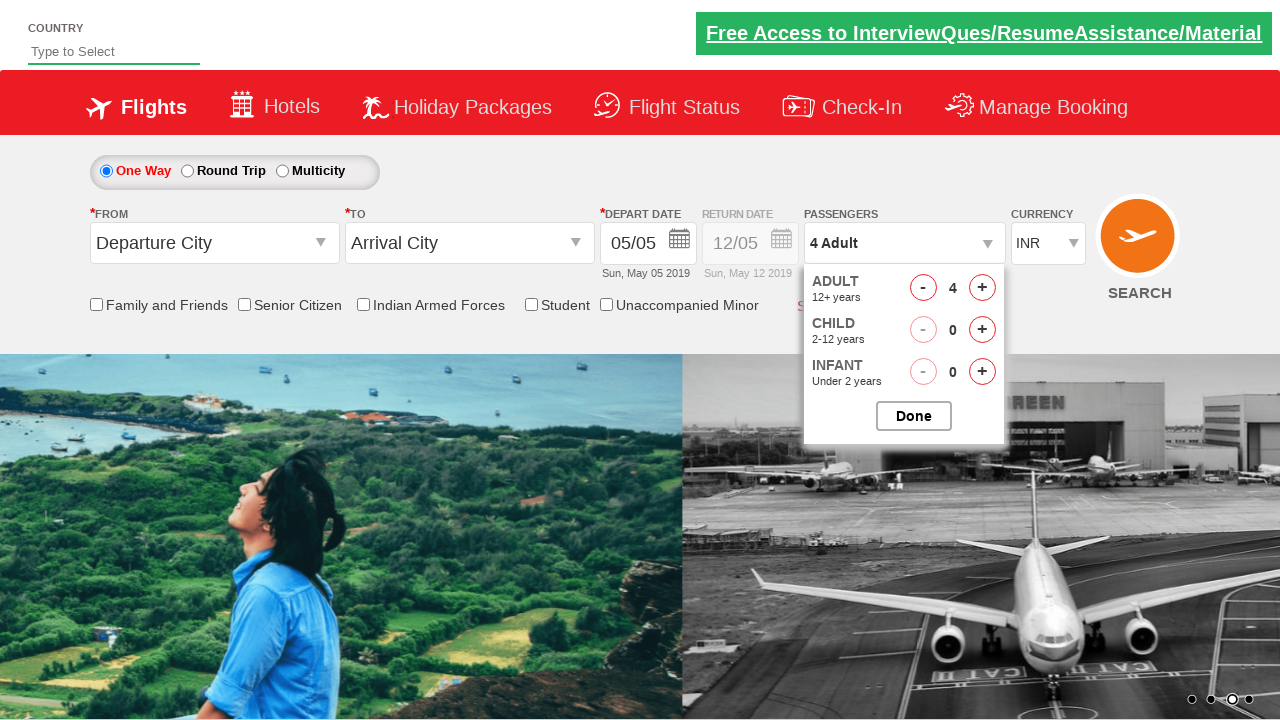

Retrieved passenger count text
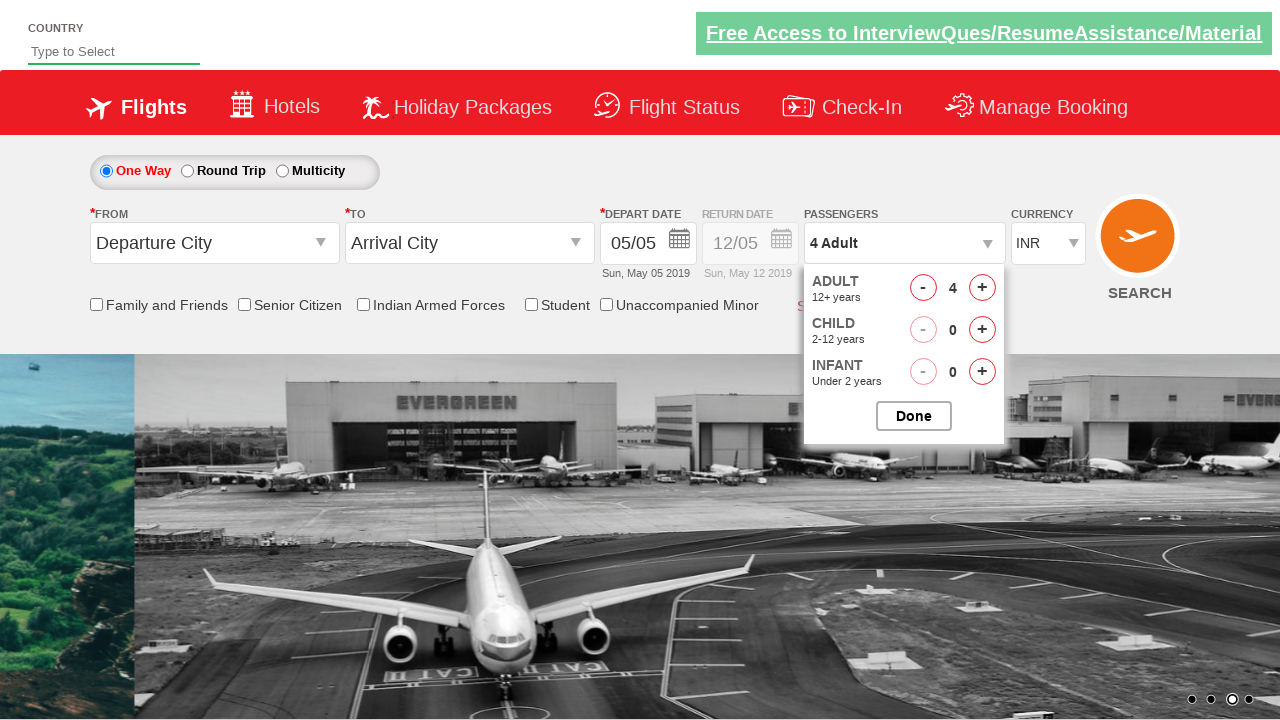

Verified passenger text contains '4 Adult'
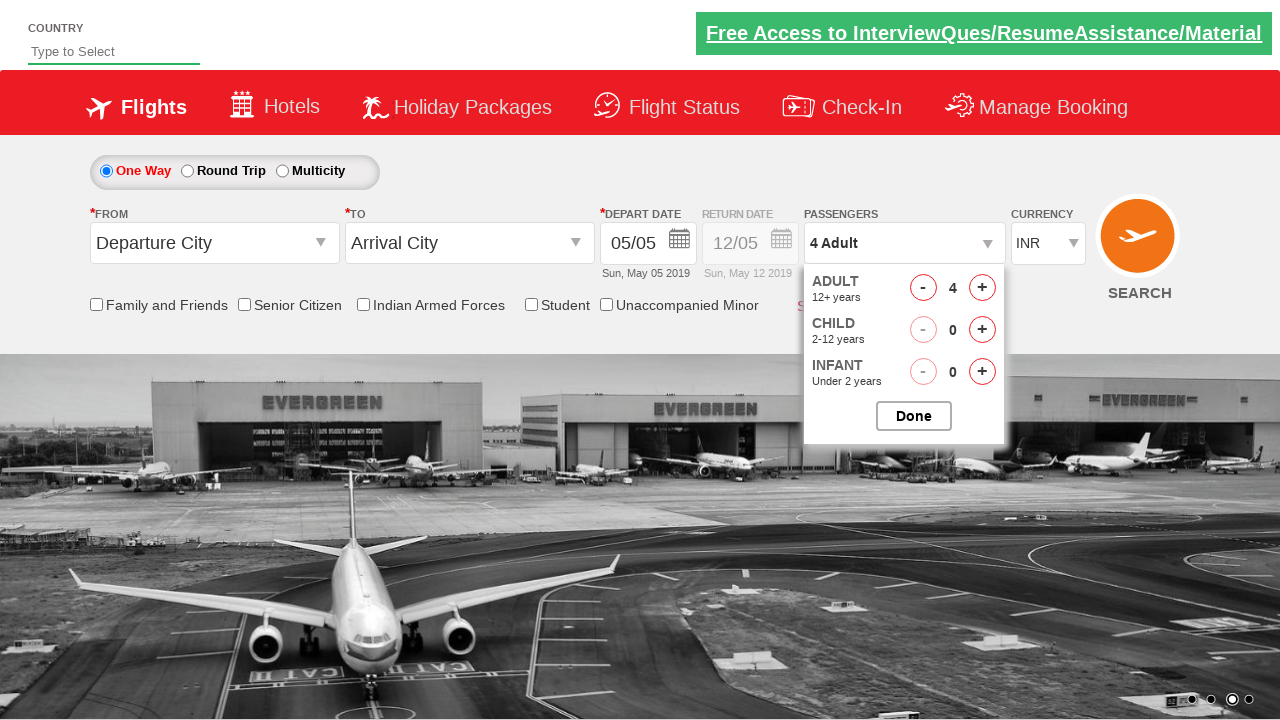

Closed the passenger dropdown at (914, 416) on #btnclosepaxoption
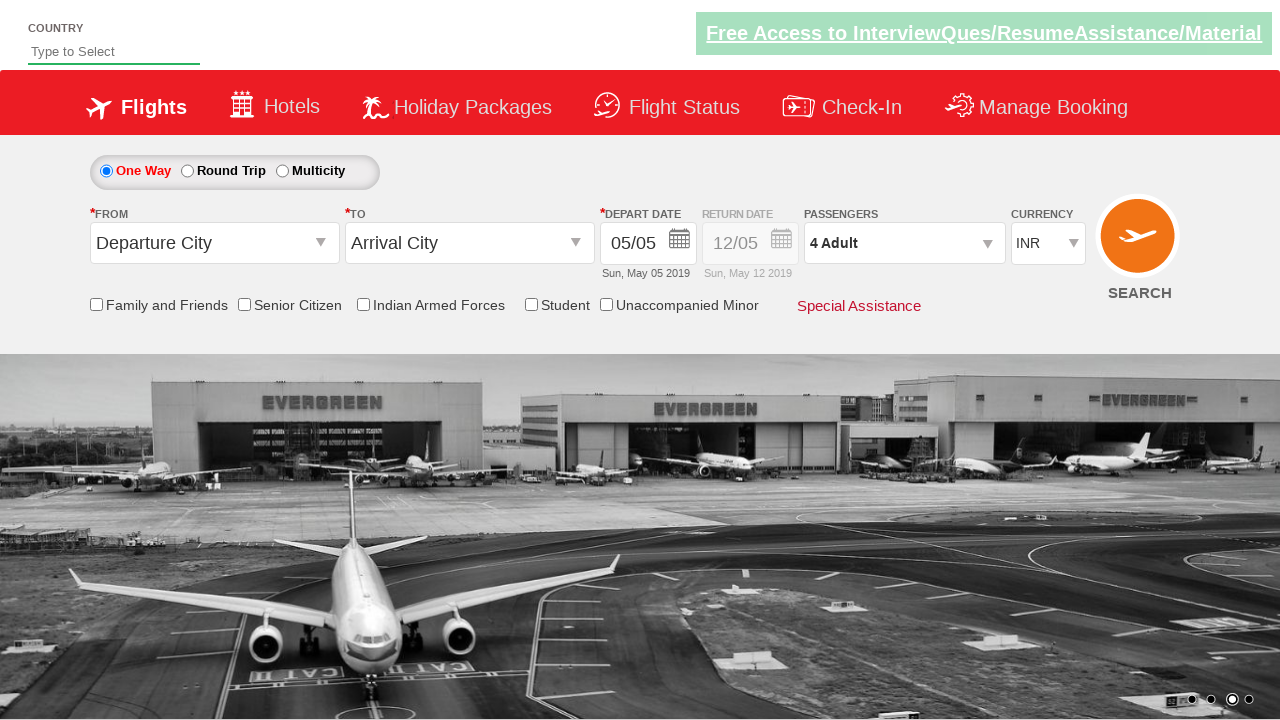

Selected currency dropdown option by index 3 (4th option) on #ctl00_mainContent_DropDownListCurrency
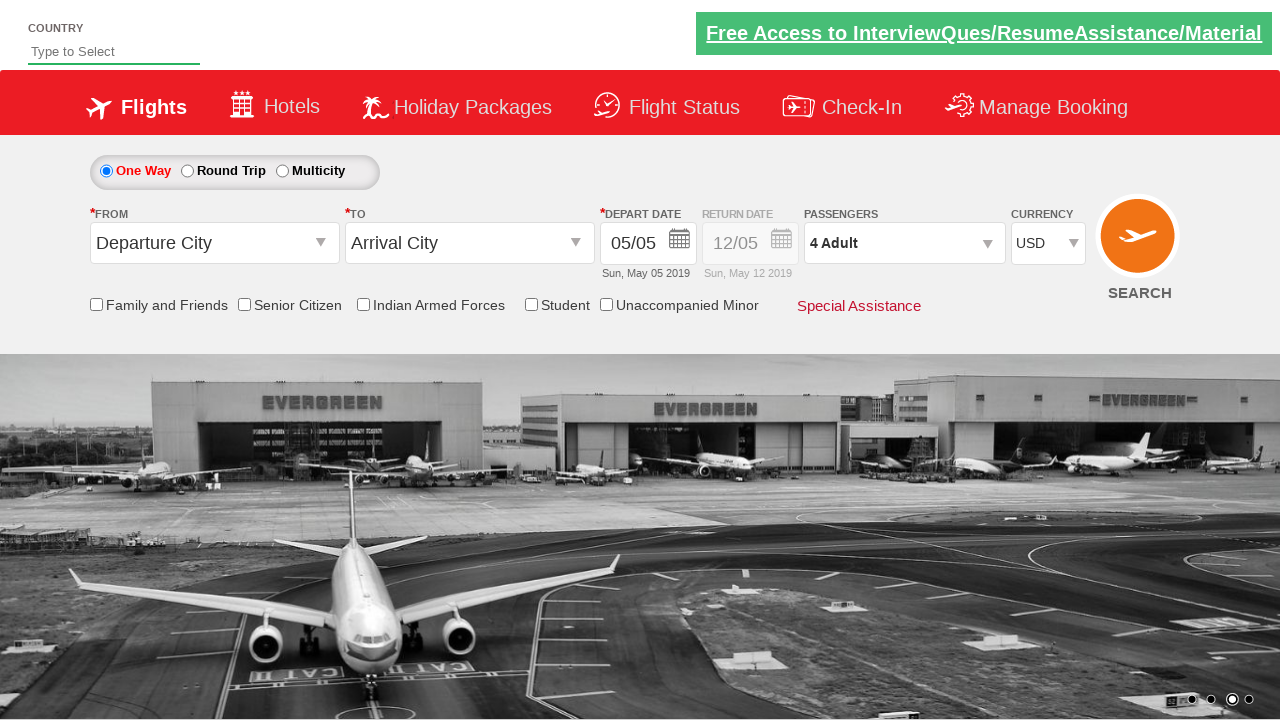

Selected currency 'AED' by visible text on #ctl00_mainContent_DropDownListCurrency
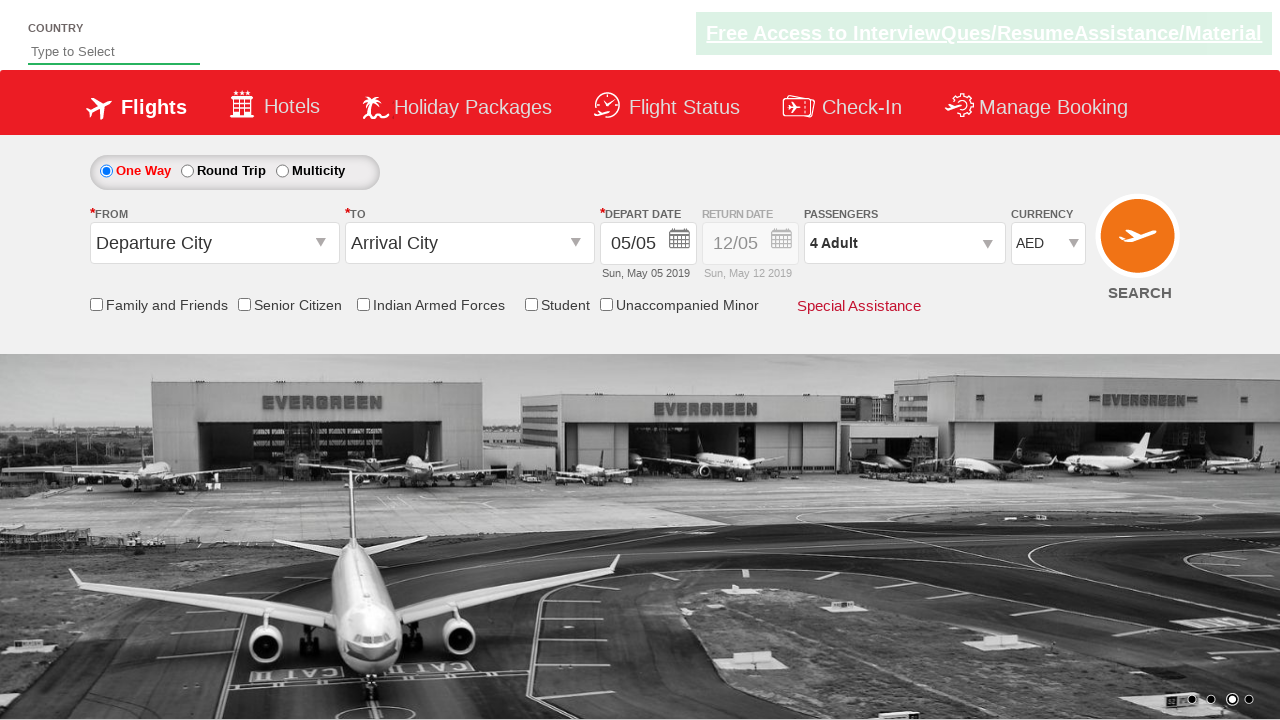

Selected currency 'INR' by value on #ctl00_mainContent_DropDownListCurrency
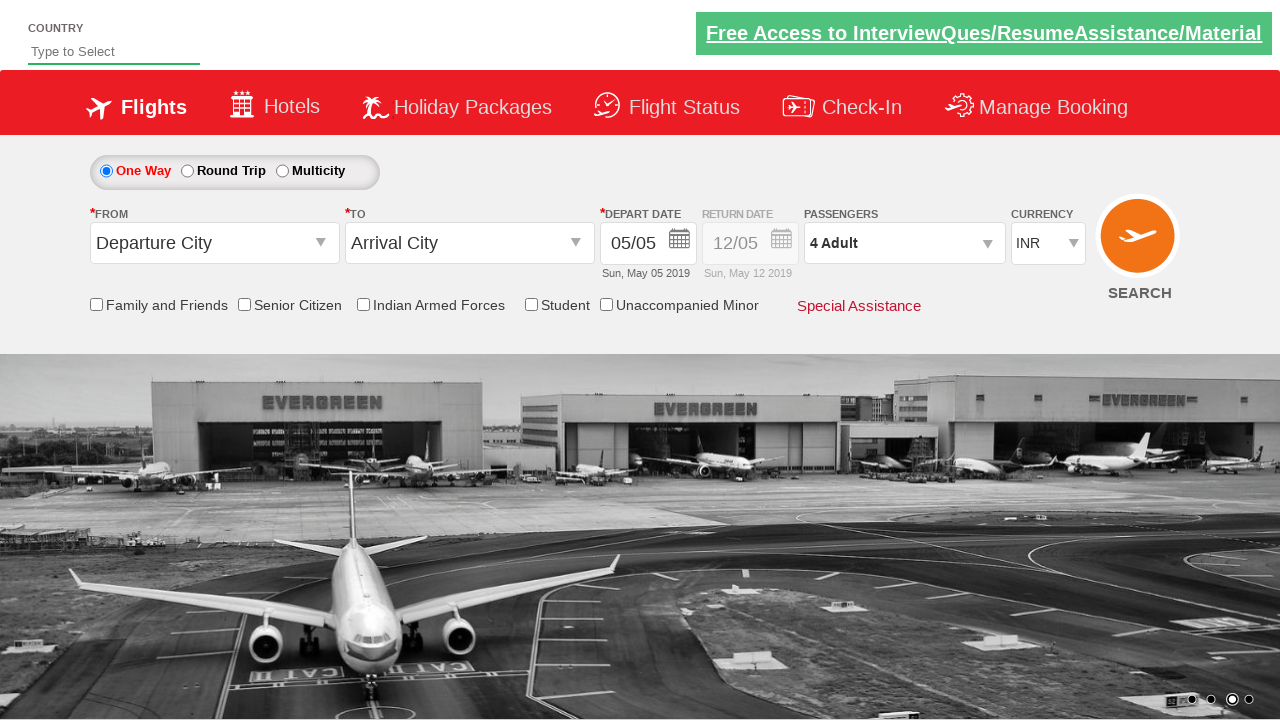

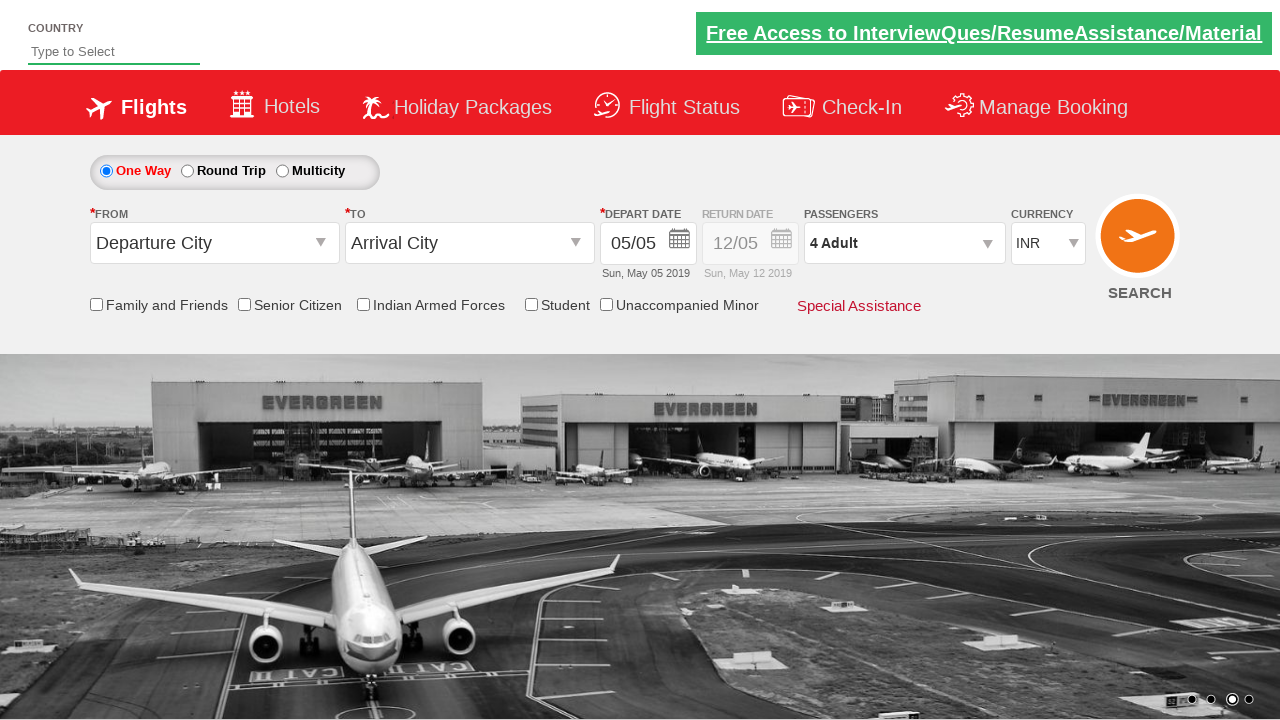